Tests multi-select dropdown functionality by selecting multiple color options (Red, Green, Yellow) from a dropdown list

Starting URL: https://testautomationpractice.blogspot.com/

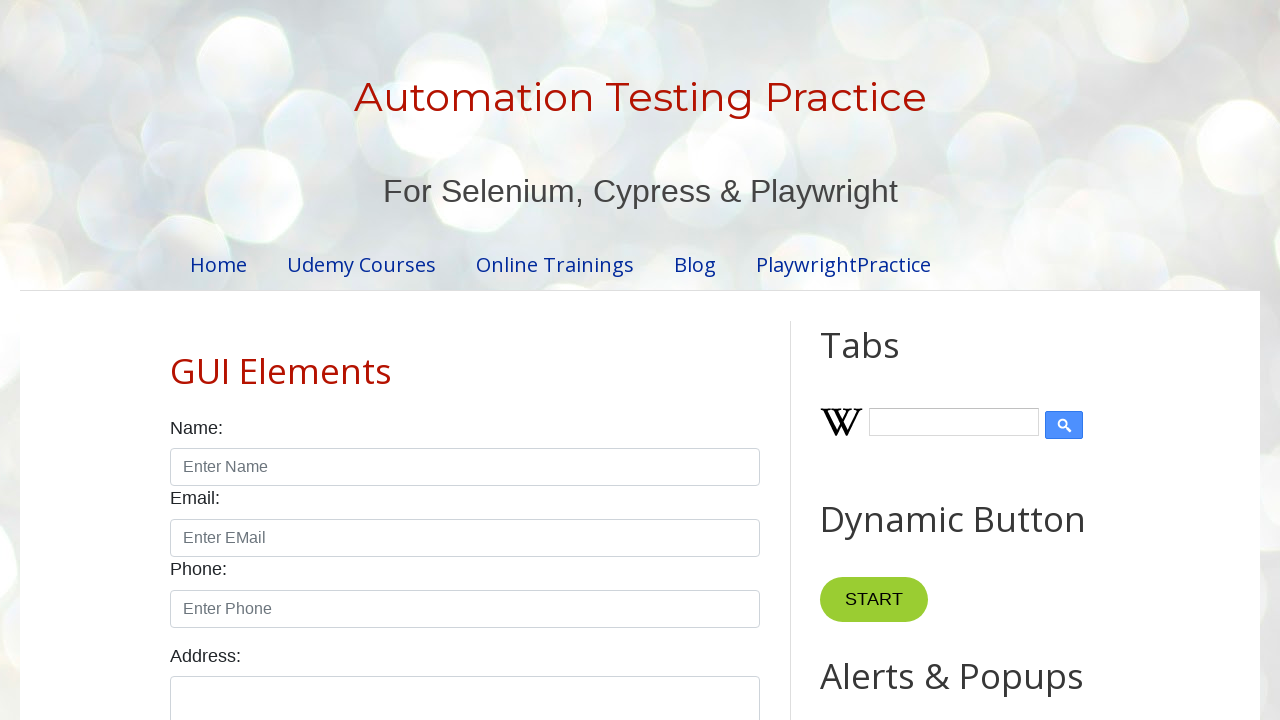

Navigated to test automation practice website
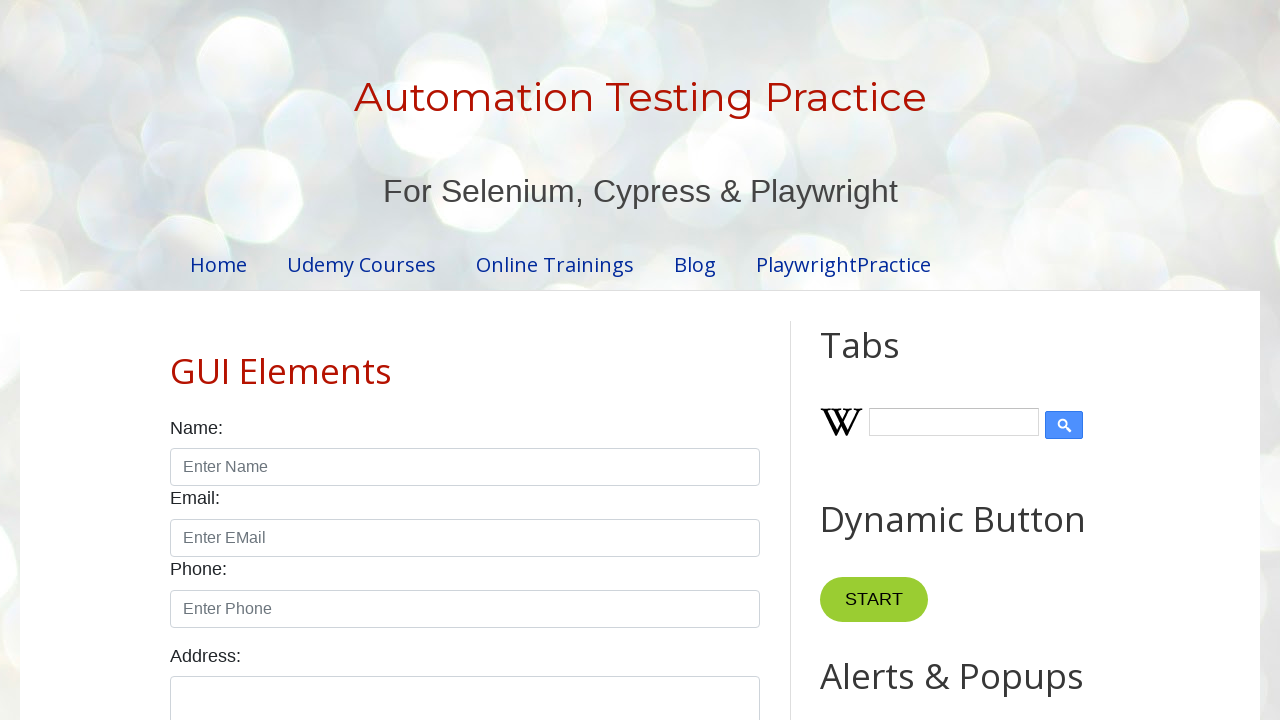

Selected multiple color options (Red, Green, Yellow) from the multi-select dropdown on xpath=//select[@id="colors"]
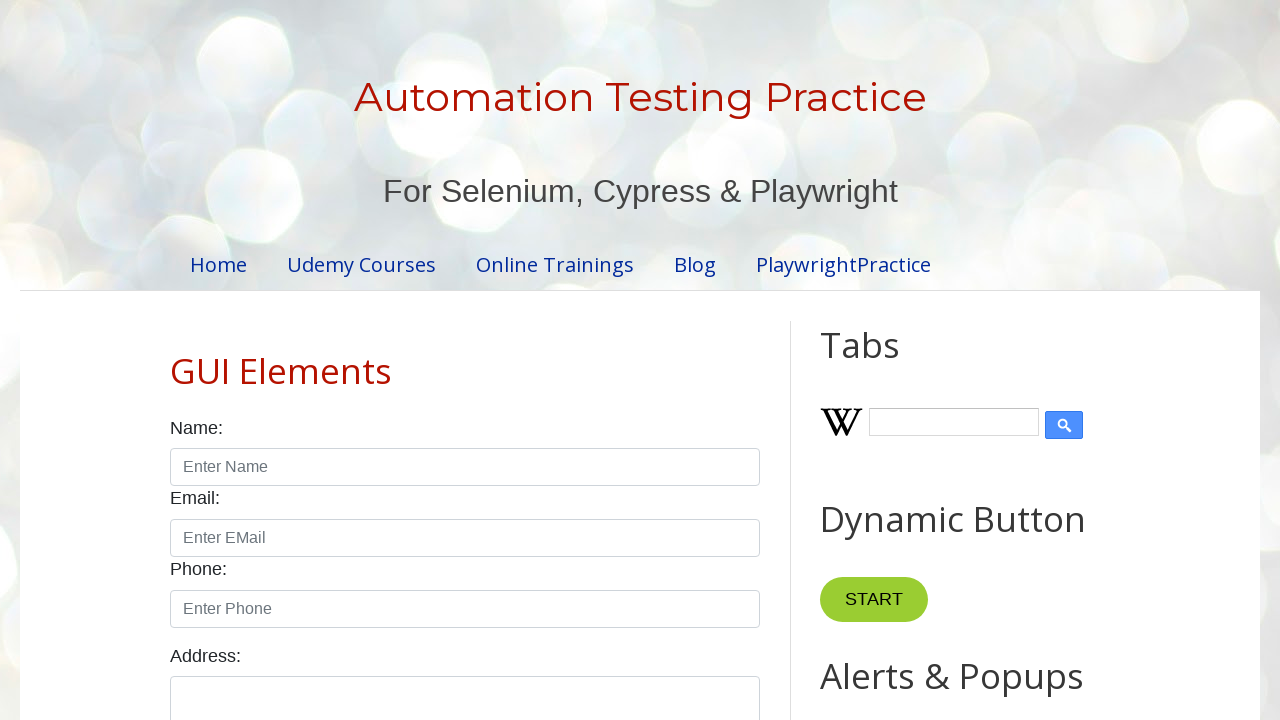

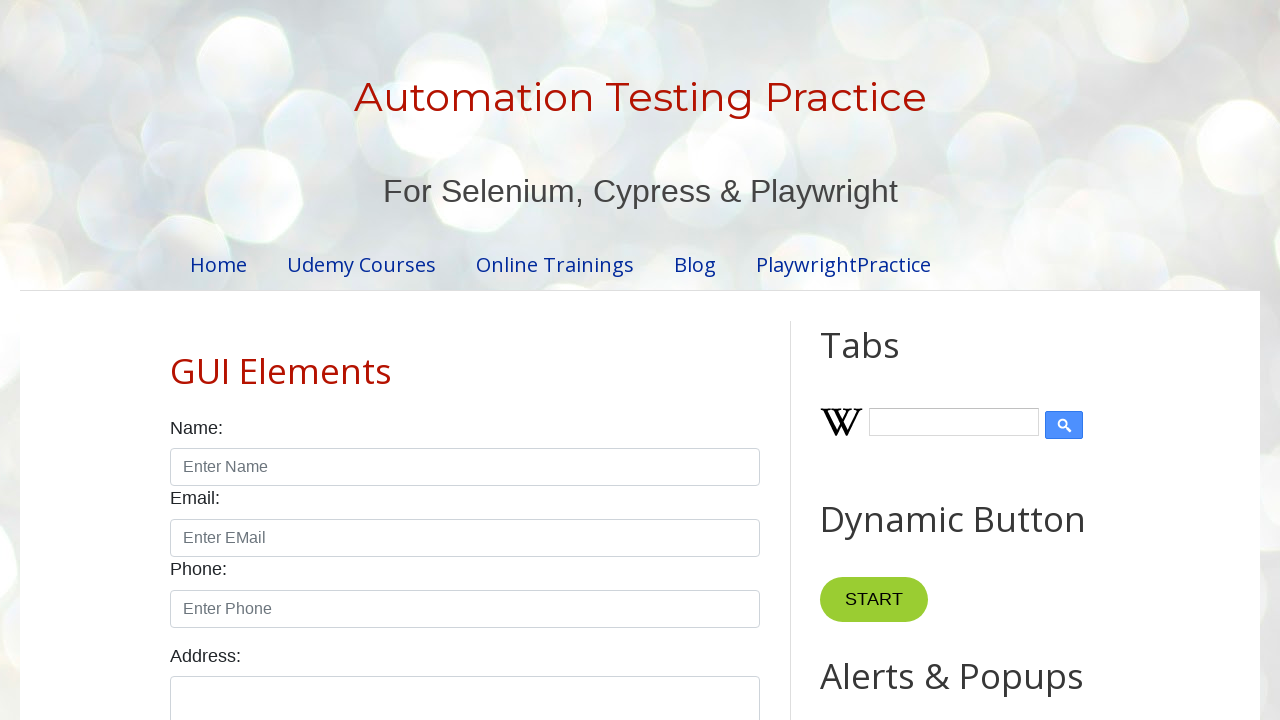